Tests form interaction by extracting the h1 element's text, pasting it into the username input field, pressing enter, and then scrolling the page down and back up.

Starting URL: https://testpages.eviltester.com/styled/basic-html-form-test.html

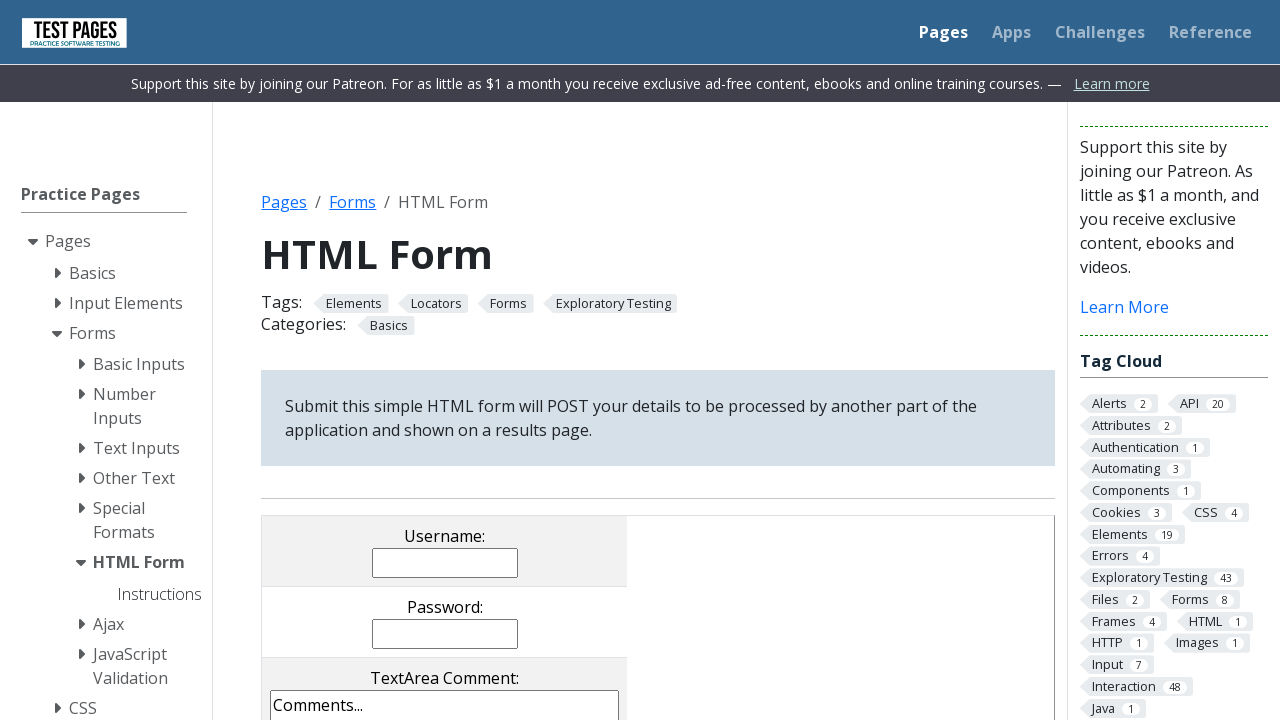

Extracted h1 element text content
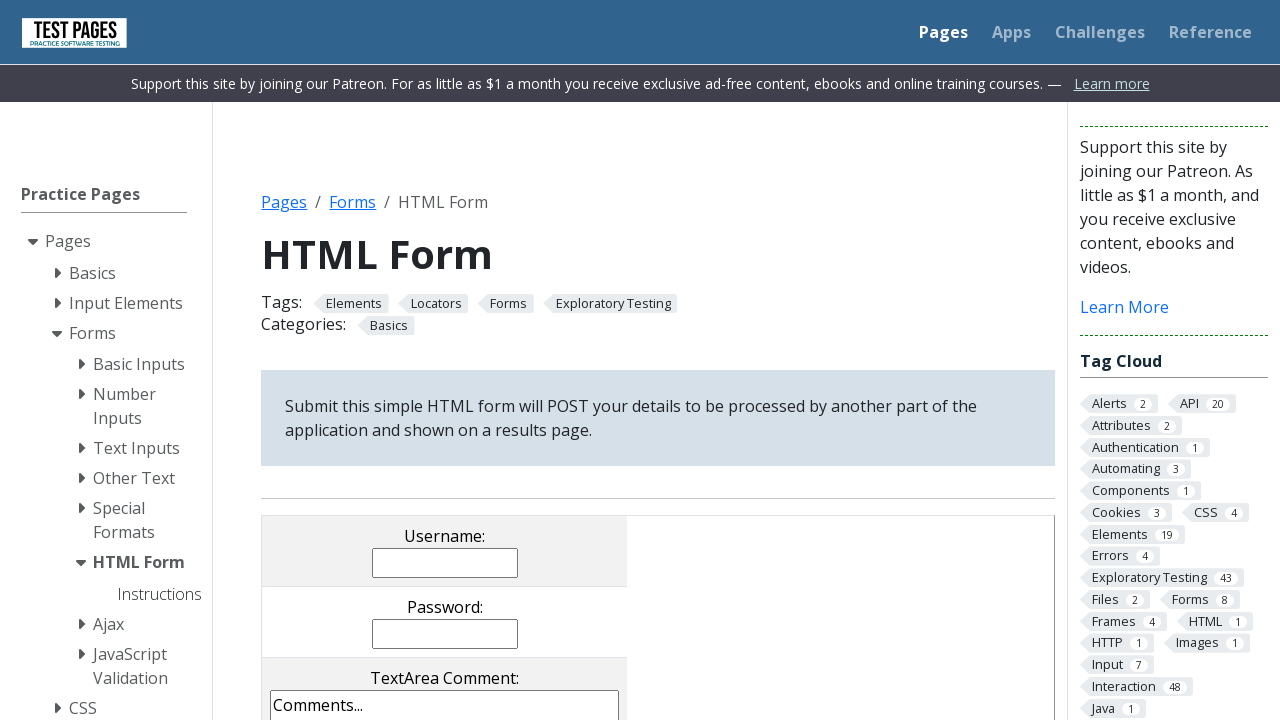

Filled username input field with h1 text: 'HTML Form' on input[name='username']
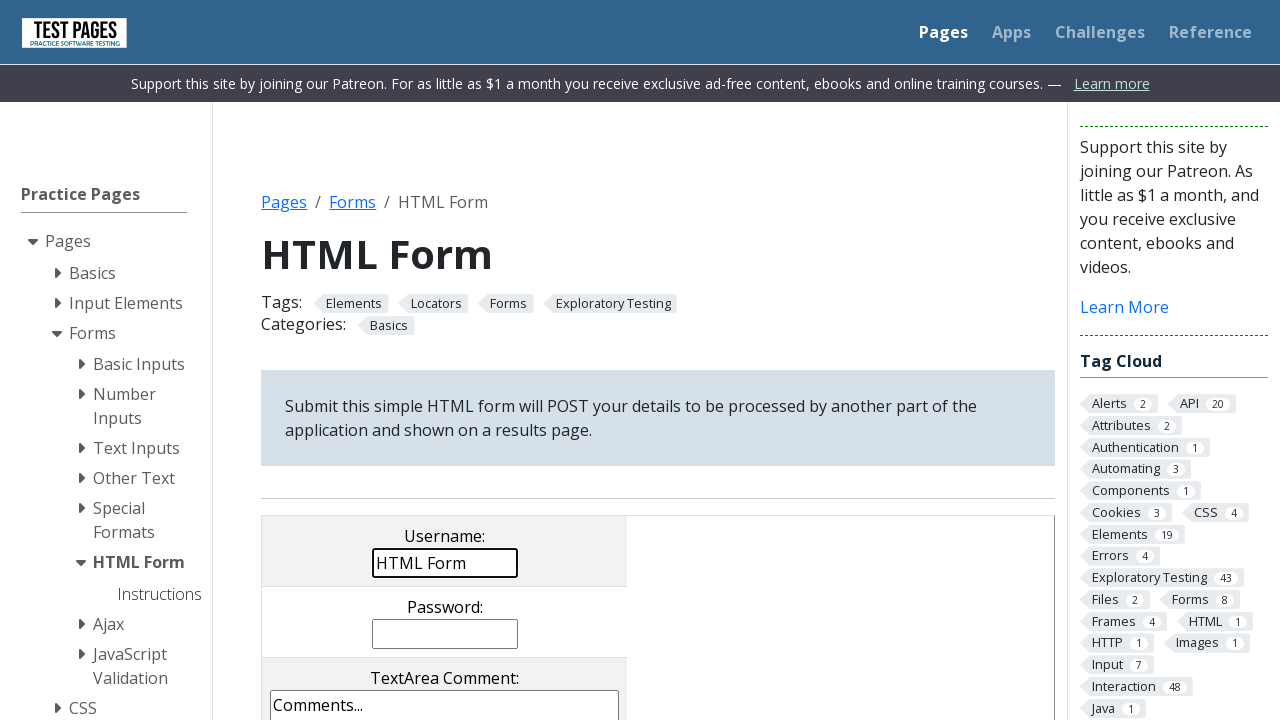

Pressed Enter key to submit form
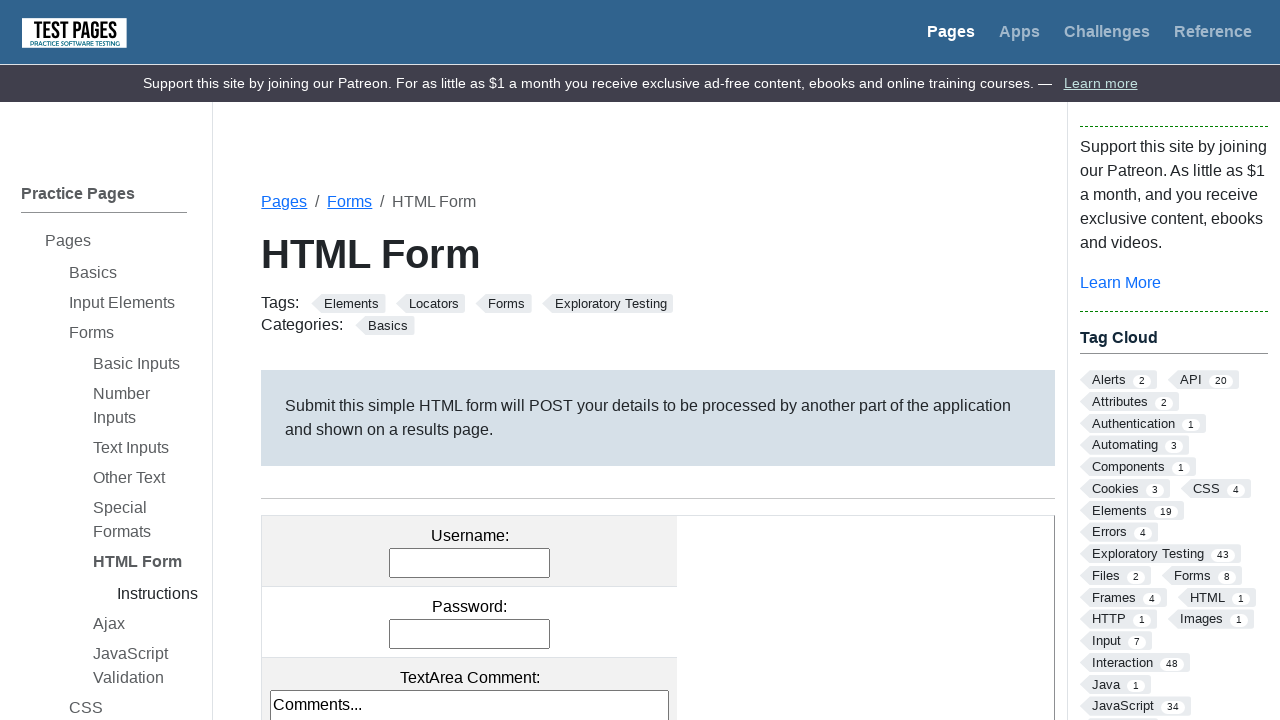

Scrolled page down by 500 pixels
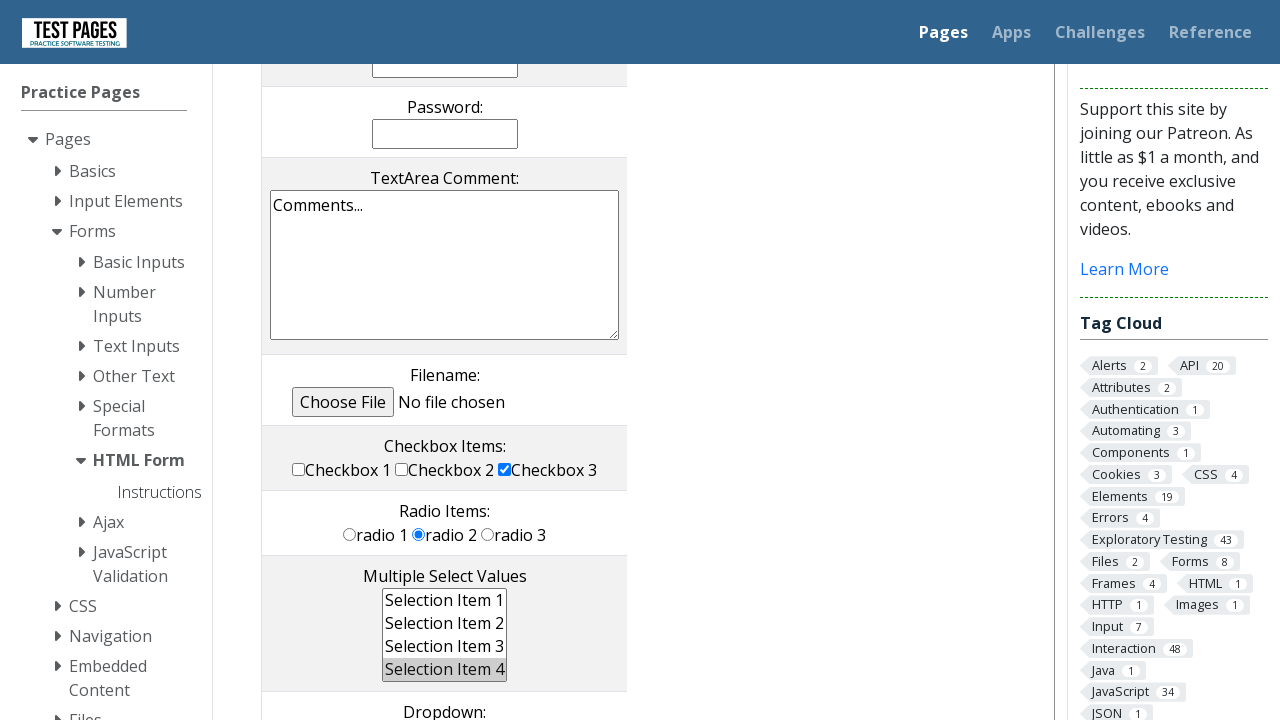

Scrolled page up by 500 pixels
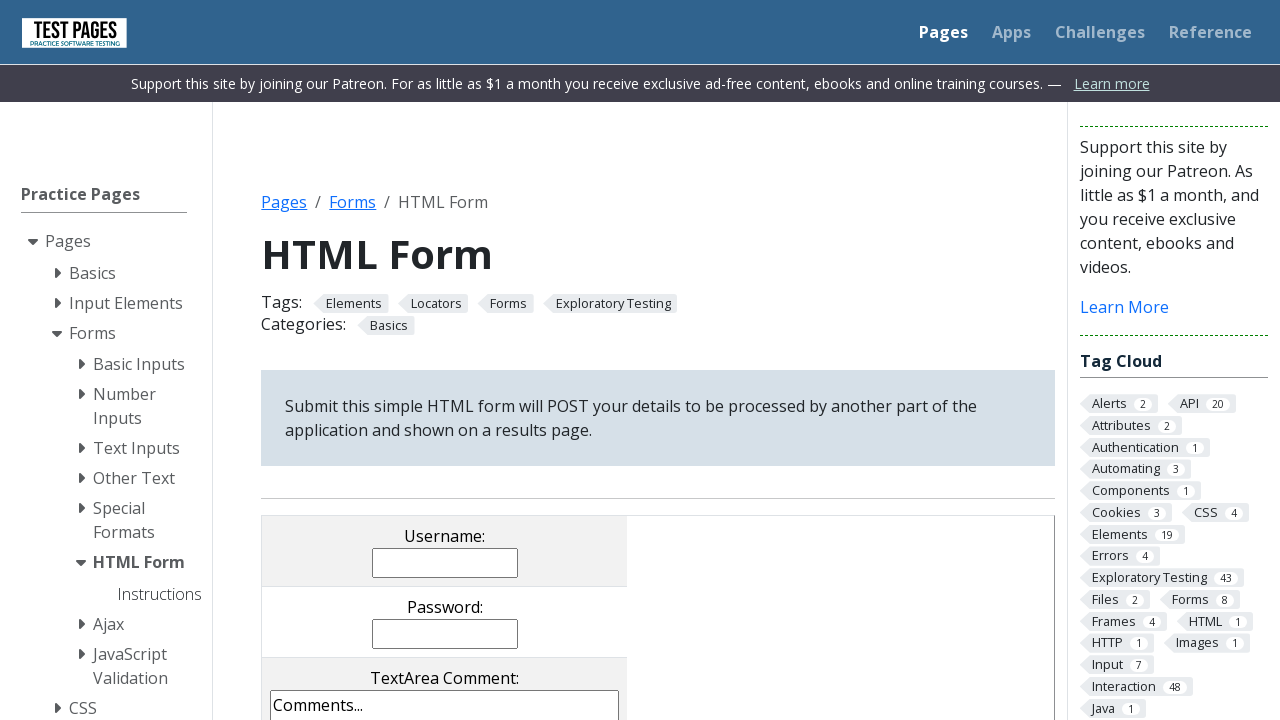

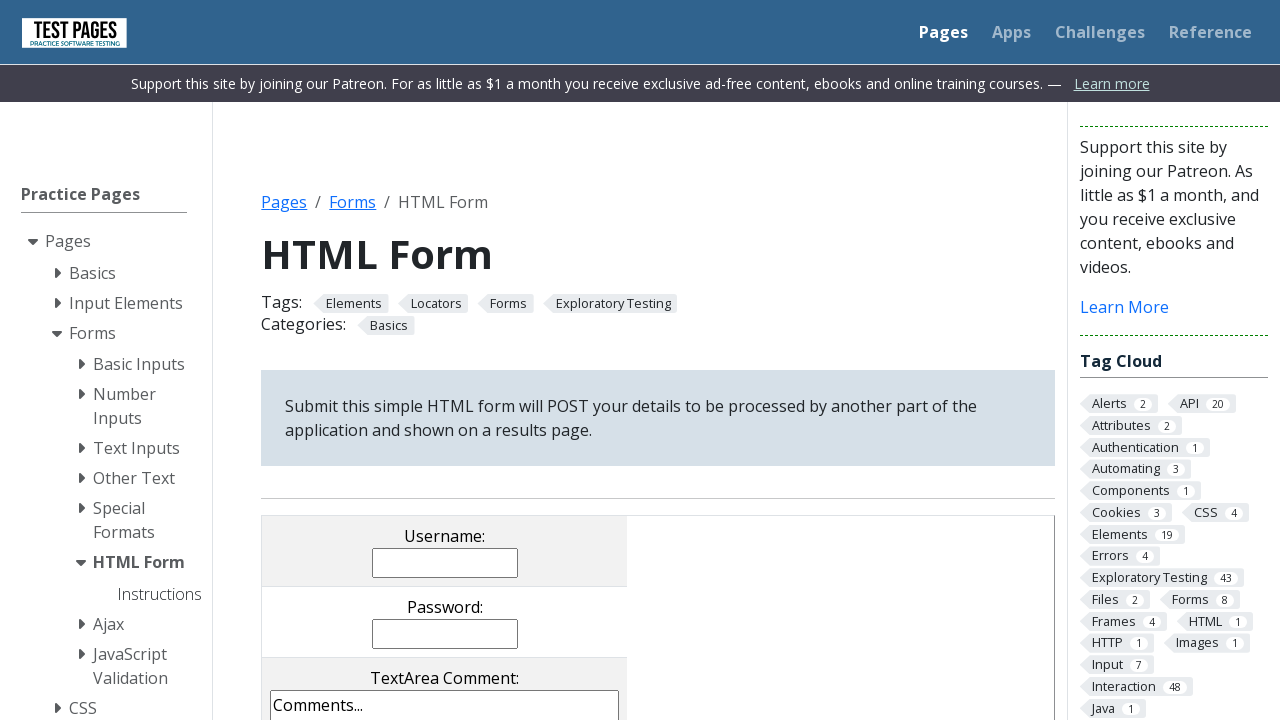